Tests activating all tasks on the Completed filter view using toggle-all

Starting URL: https://todomvc4tasj.herokuapp.com

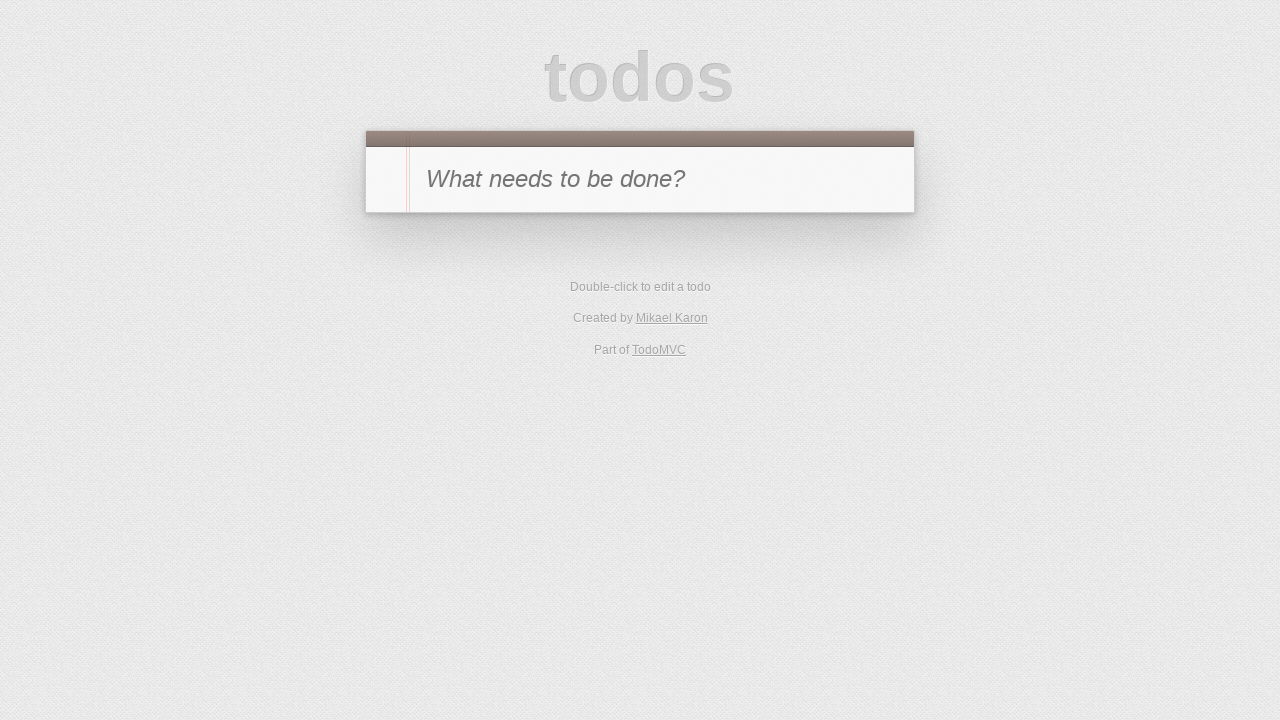

Set localStorage with two completed tasks
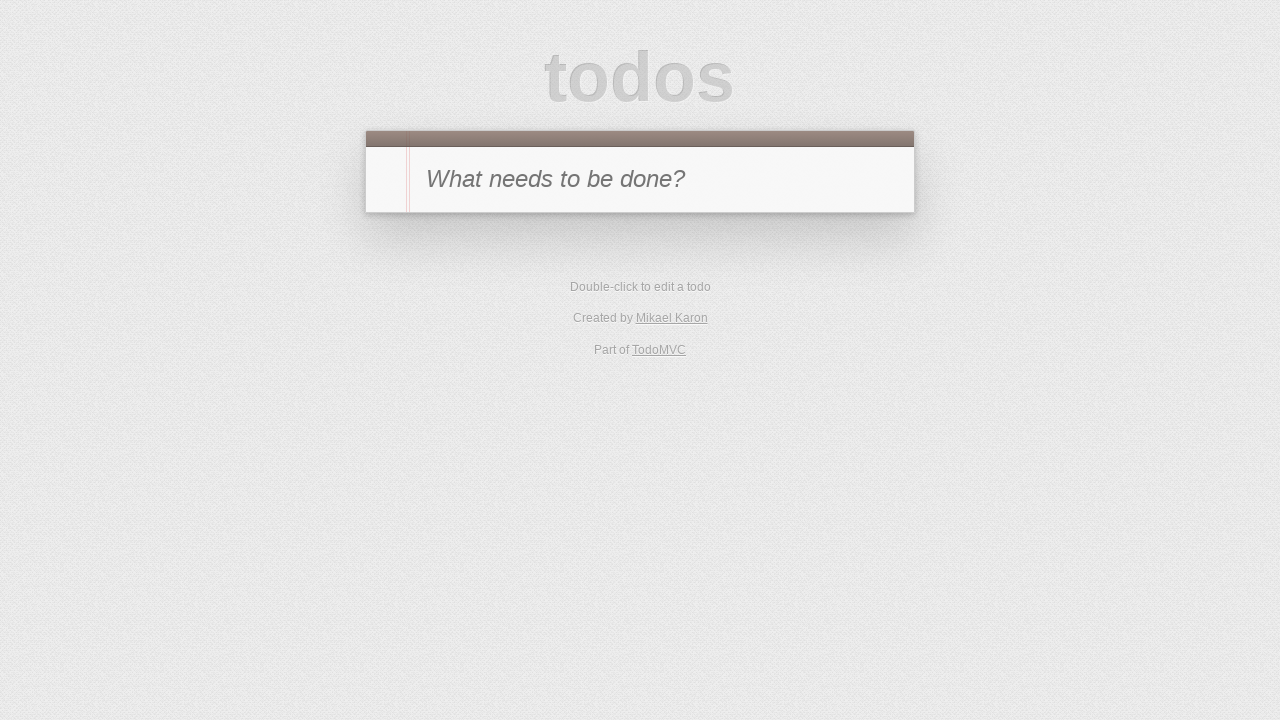

Reloaded page to load tasks from localStorage
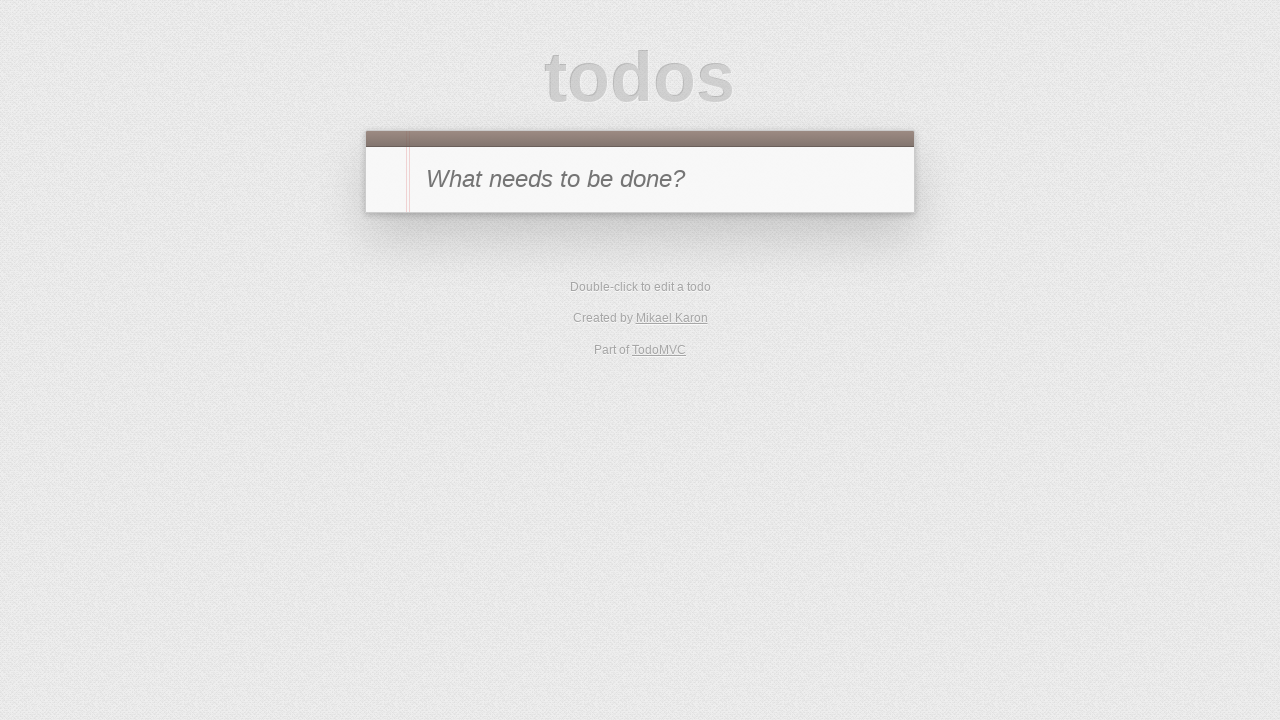

Navigated to Completed filter view at (676, 351) on [href='#/completed']
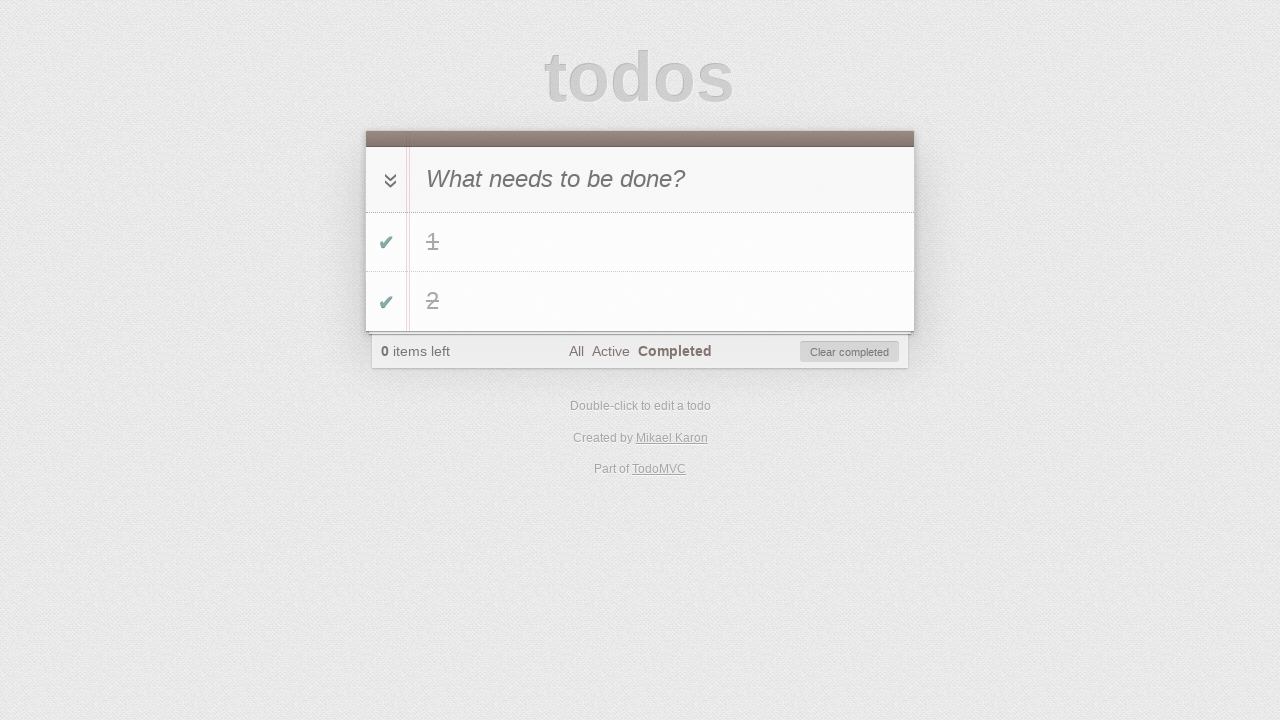

Clicked toggle-all button to activate all completed tasks at (388, 180) on #toggle-all
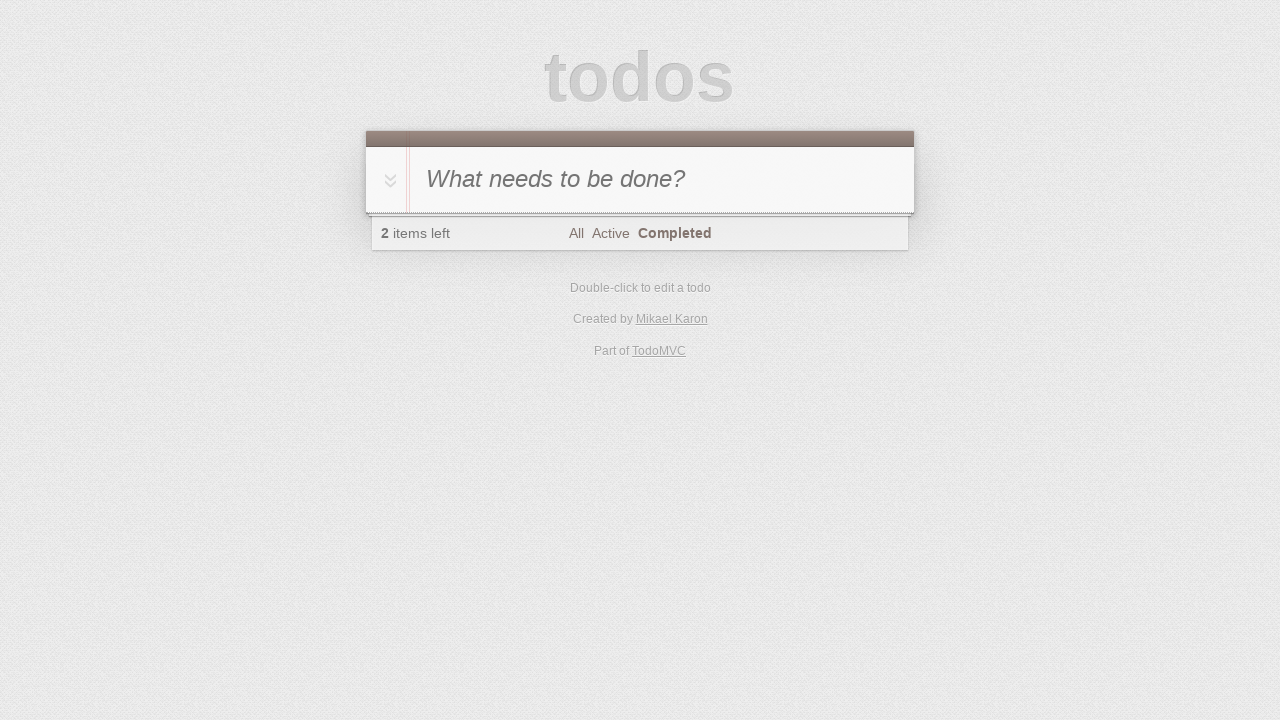

Verified task counter shows 2 active tasks
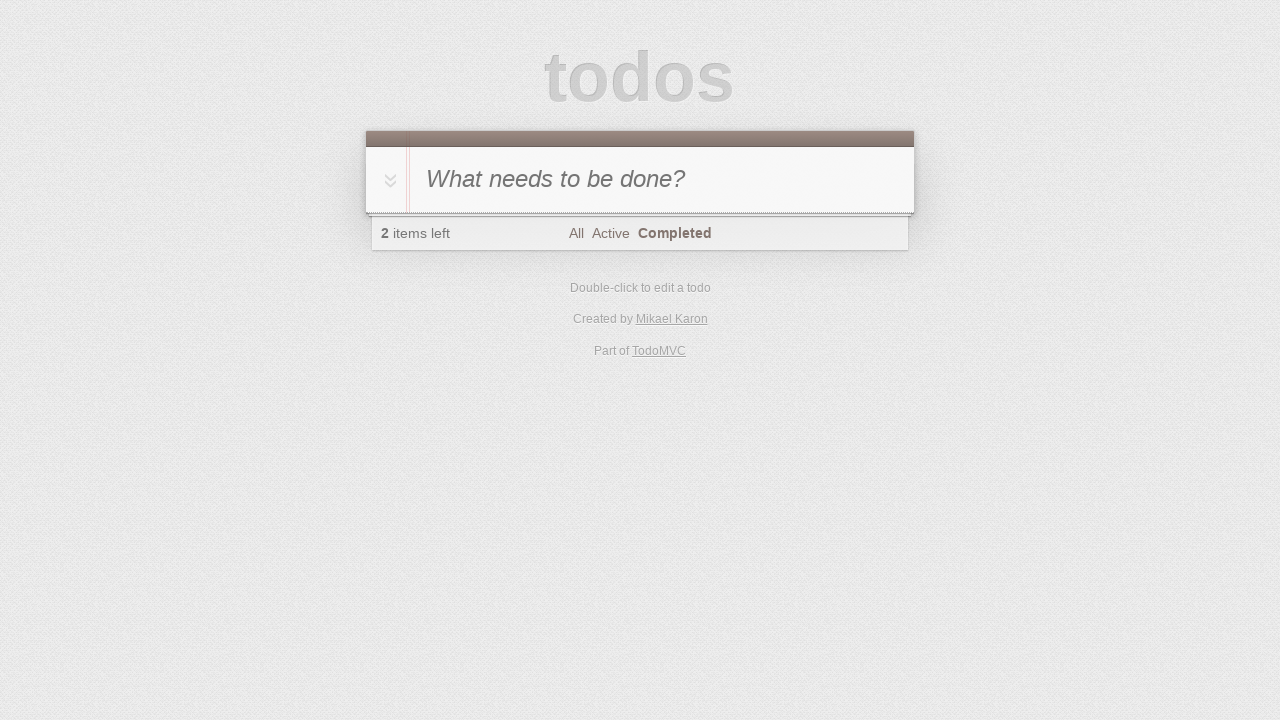

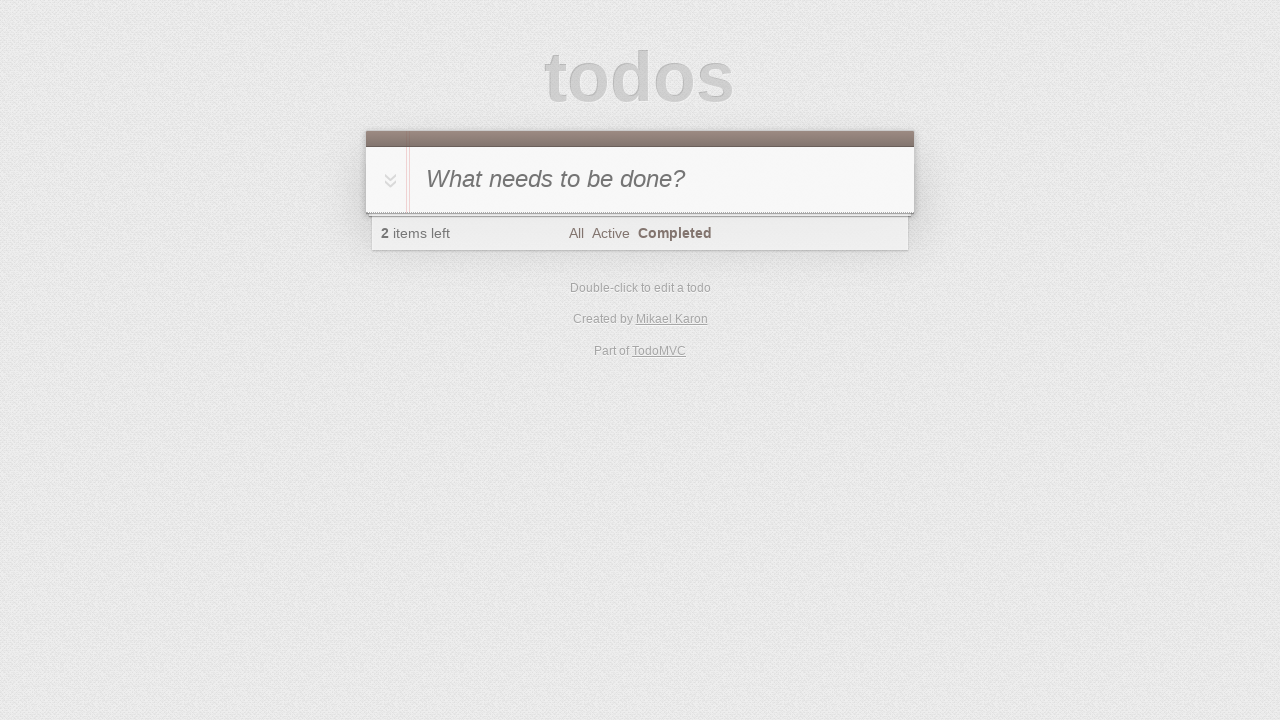